Tests window scrolling functionality on the Dream11 website by scrolling down the page using different scroll methods (scrollBy and scrollTo) with pauses between scrolls.

Starting URL: https://www.dream11.com/

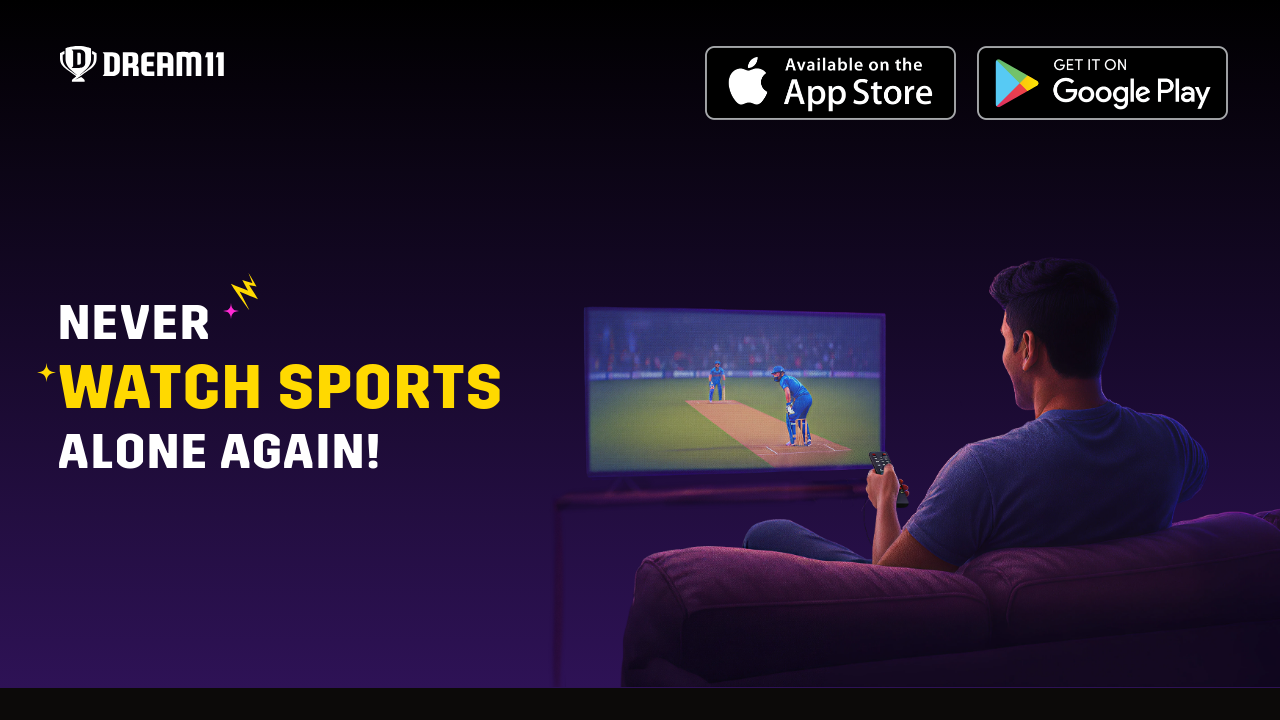

Scrolled down by 1500 pixels from current position using scrollBy
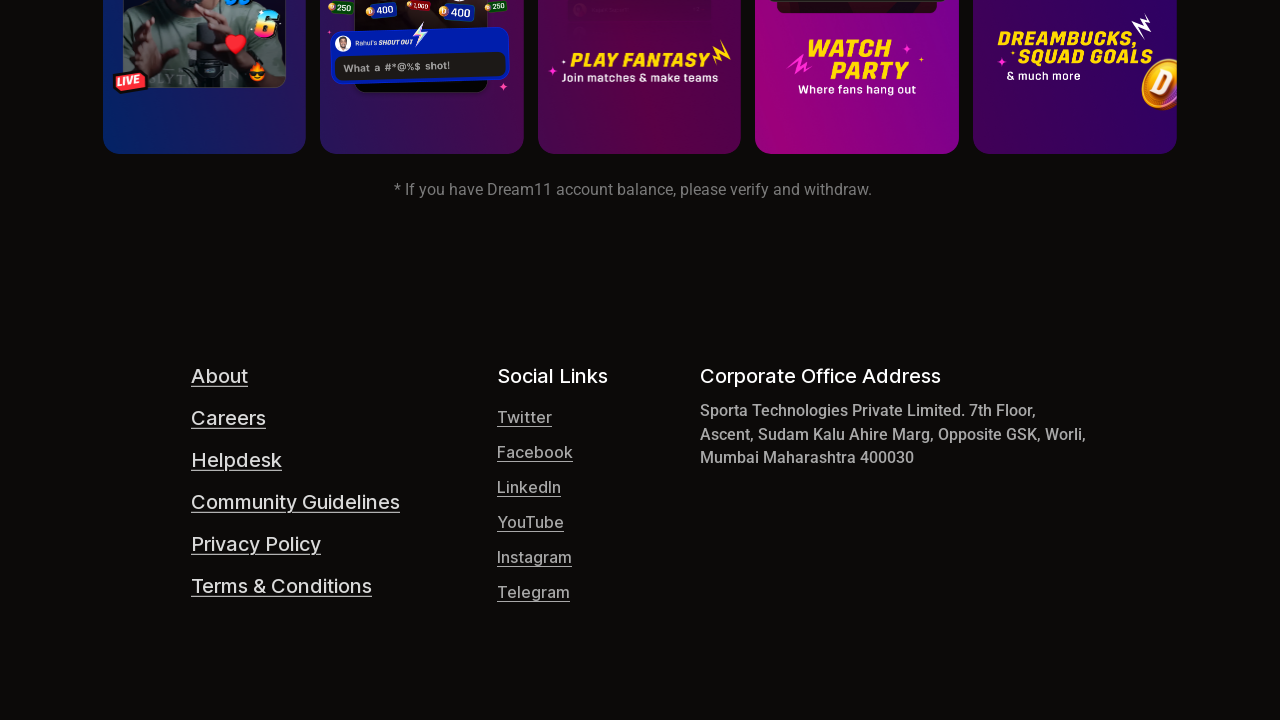

Waited 2000ms for page to settle after scrolling
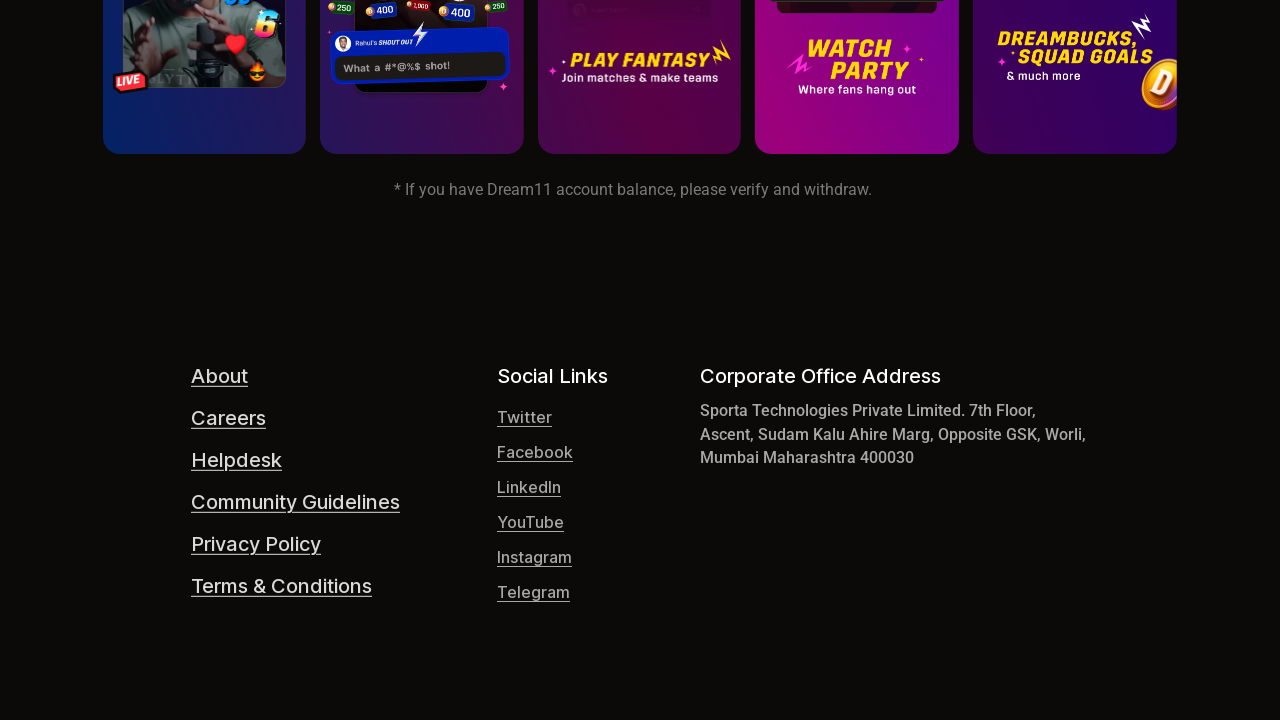

Scrolled to absolute position 1000 pixels from top using scrollTo
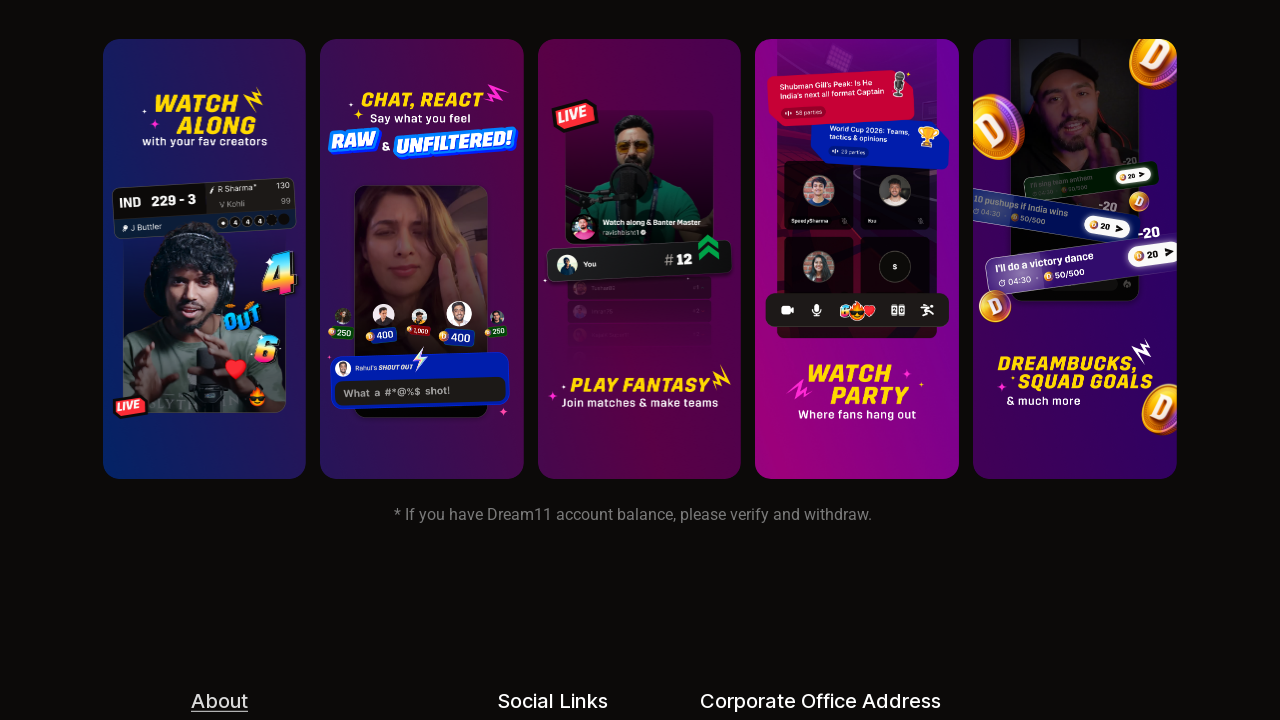

Waited 2000ms for page to settle after scrolling
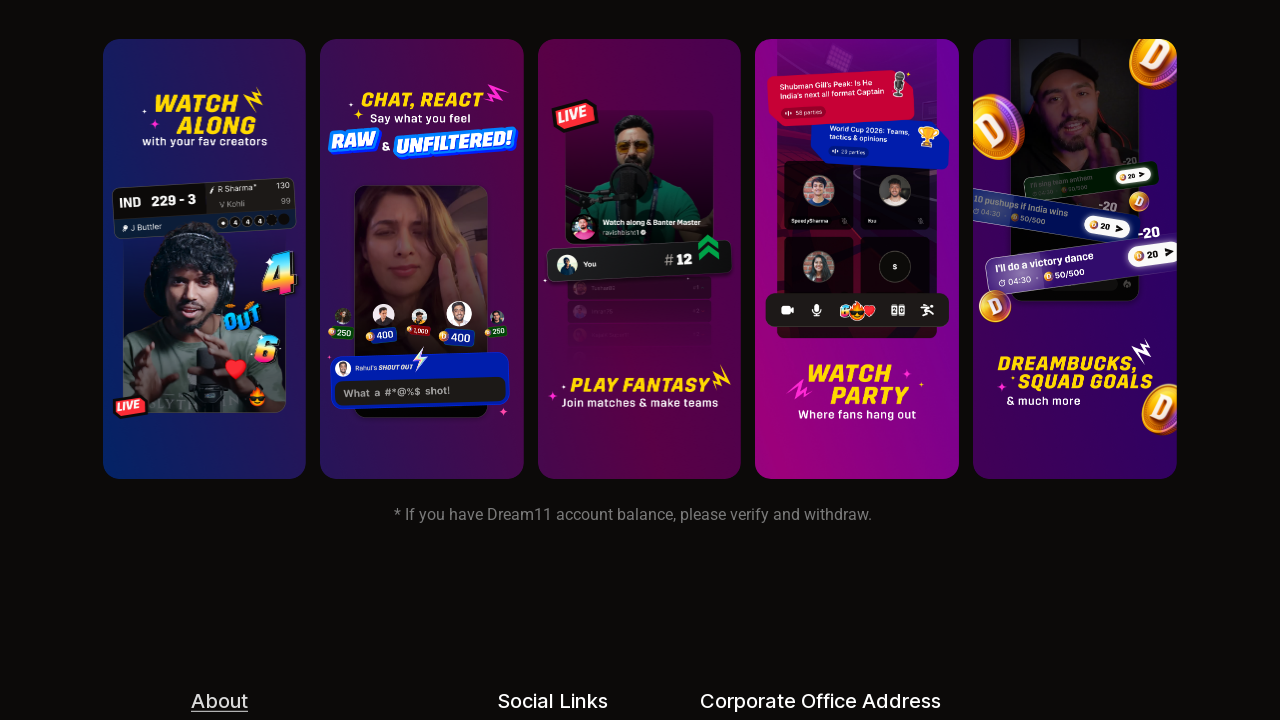

Scrolled to absolute position 1000 pixels from top again using scrollTo
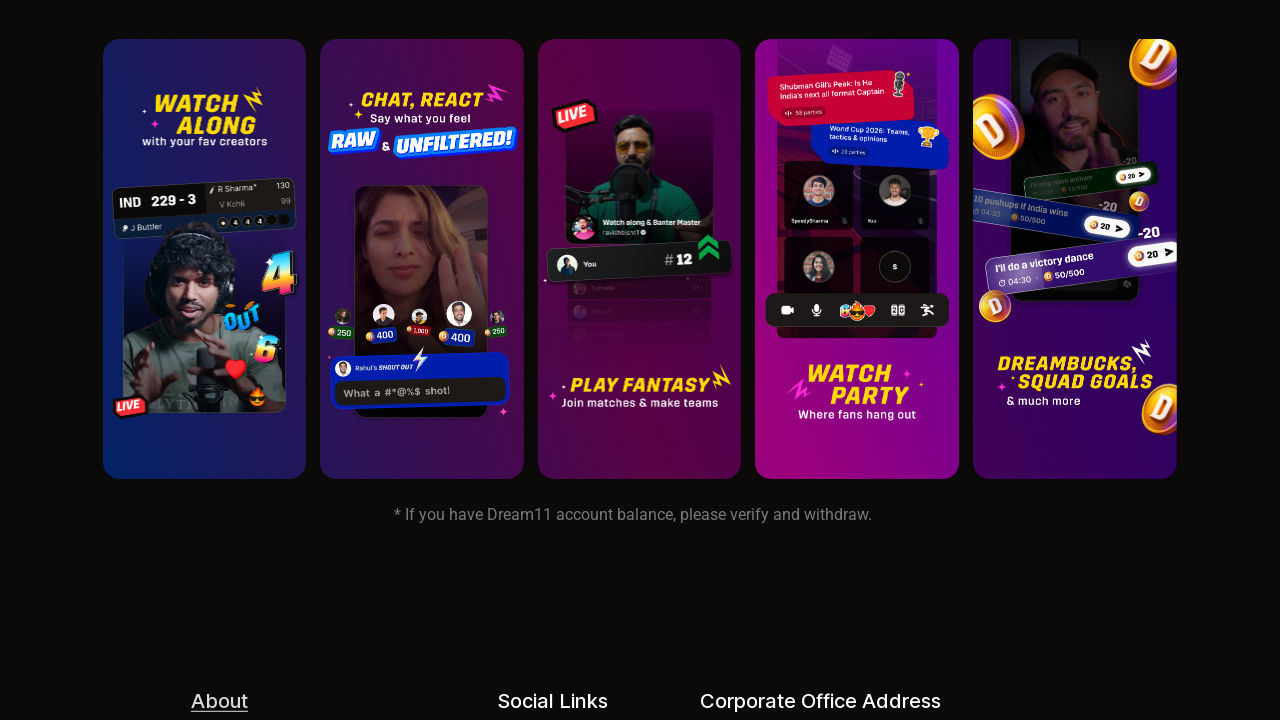

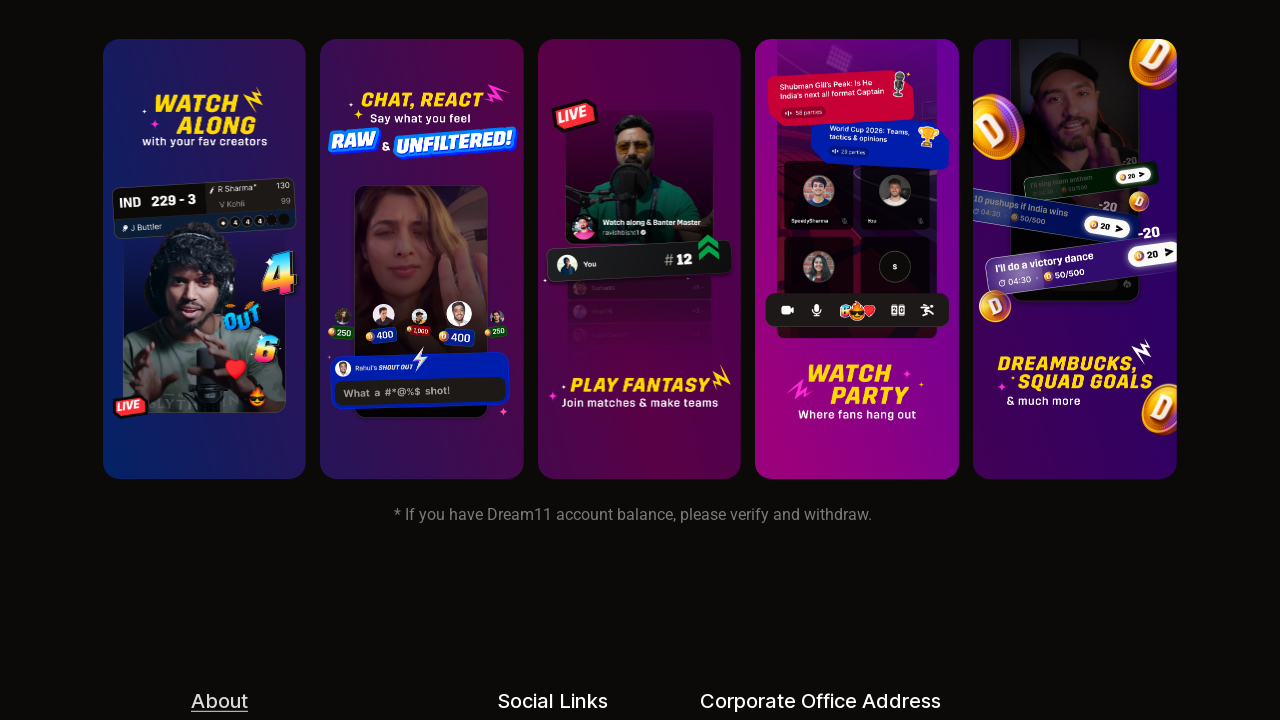